Tests navigation to the registration page by clicking the registration button and verifying the URL changes to the registration page.

Starting URL: https://qa.koel.app/

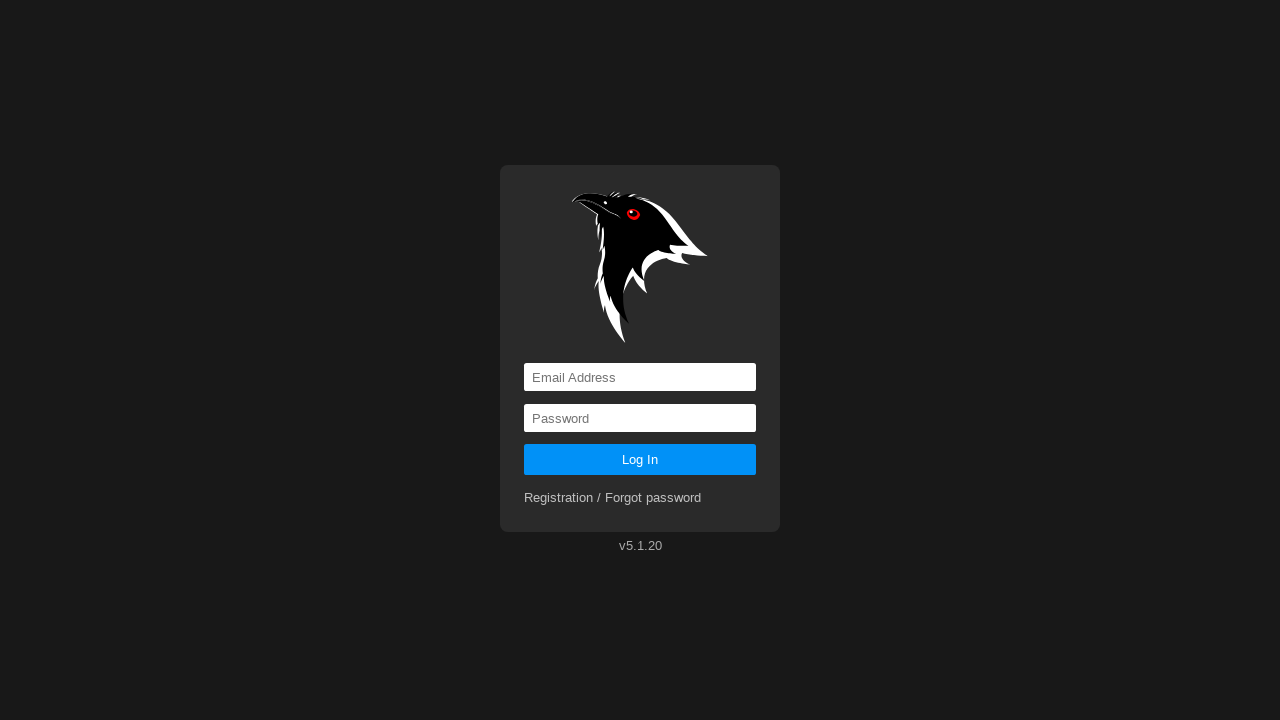

Clicked registration button/link at (613, 498) on a[href='registration']
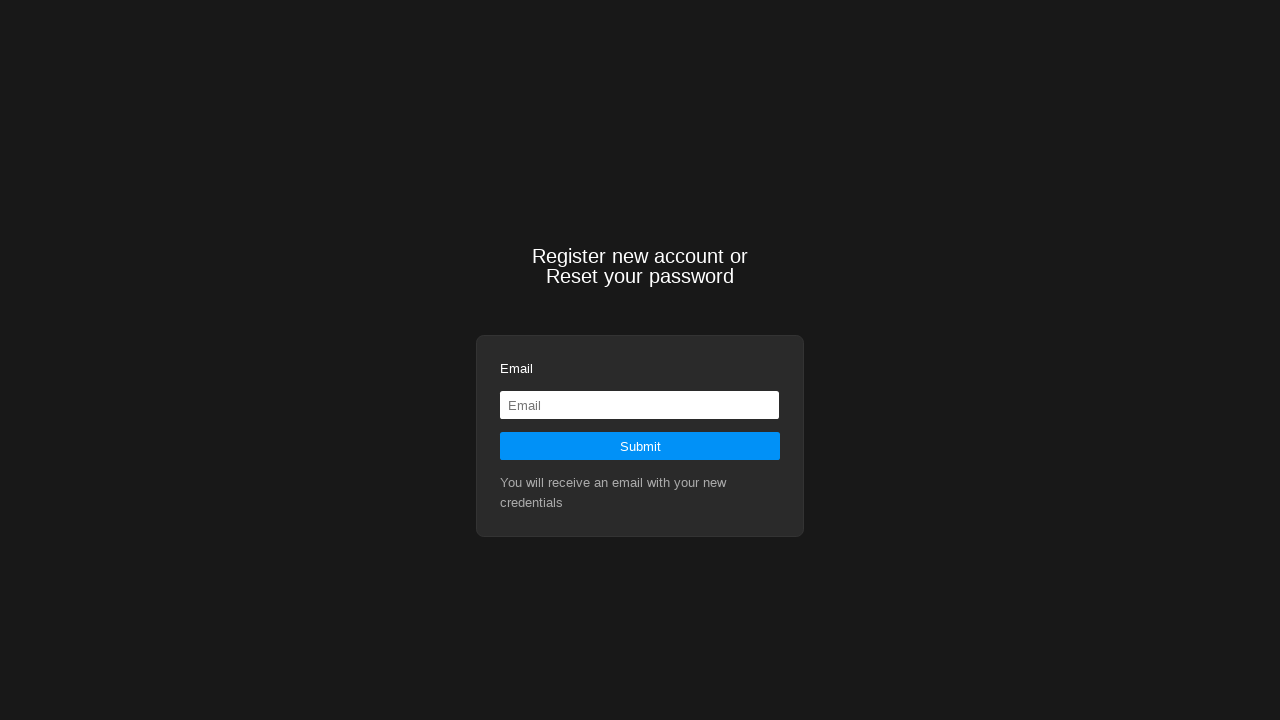

Waited for navigation to registration page and verified URL changed to registration page
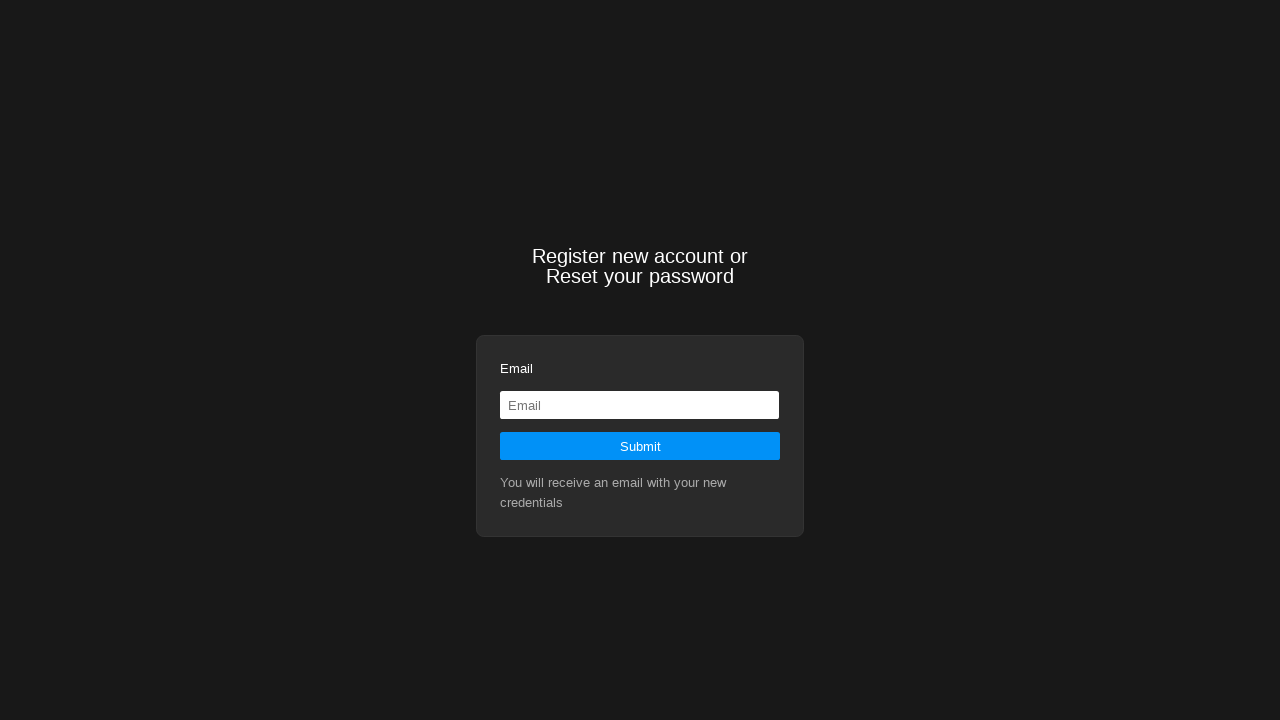

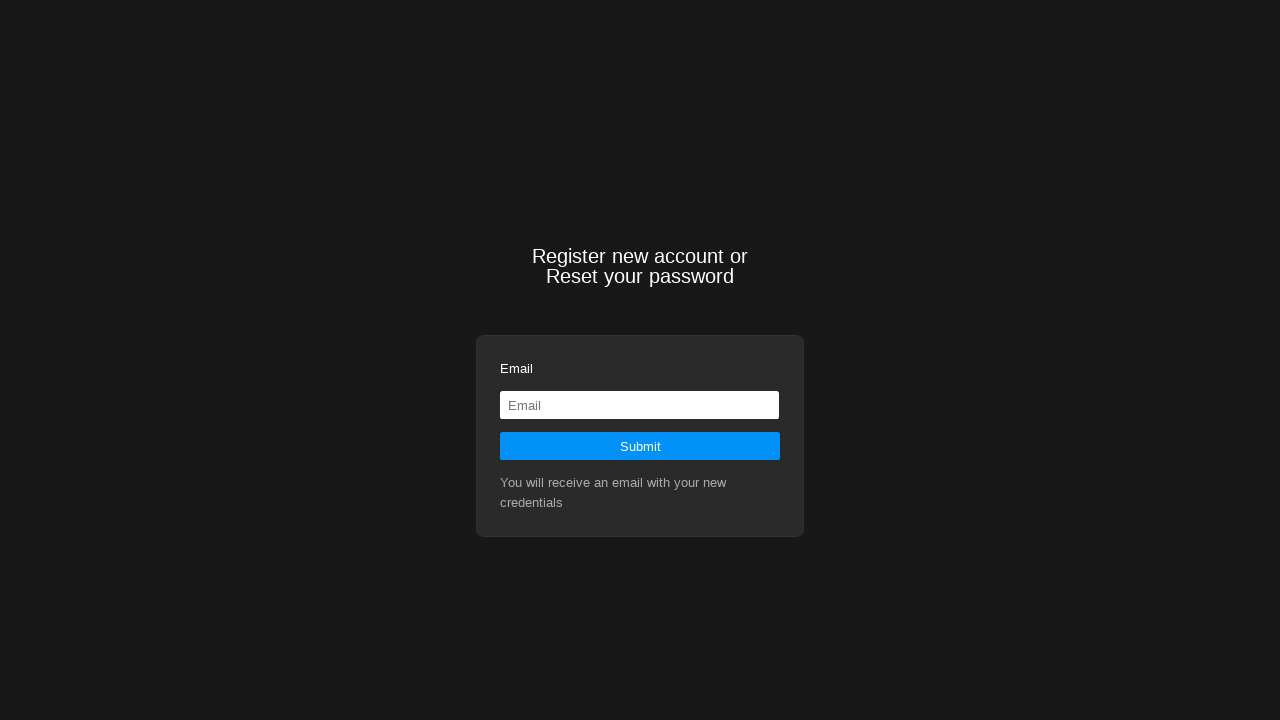